Tests un-marking items as complete by unchecking their checkboxes.

Starting URL: https://demo.playwright.dev/todomvc

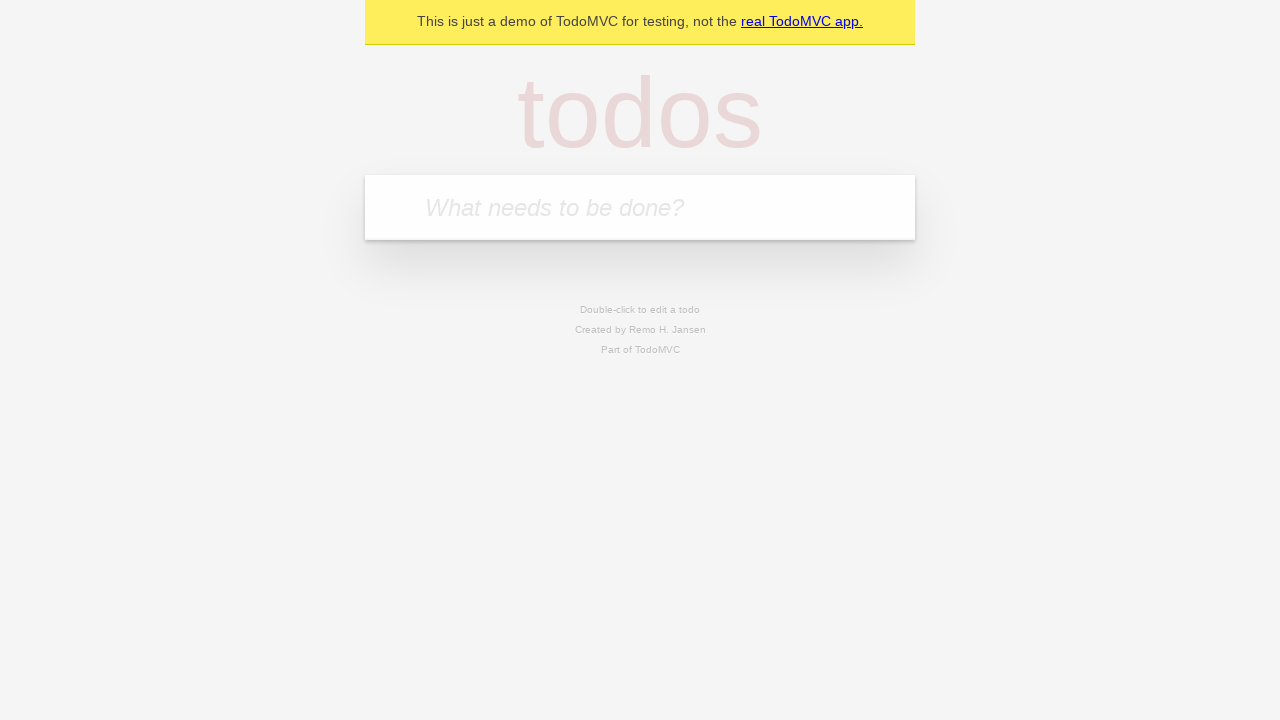

Filled todo input with 'buy some cheese' on internal:attr=[placeholder="What needs to be done?"i]
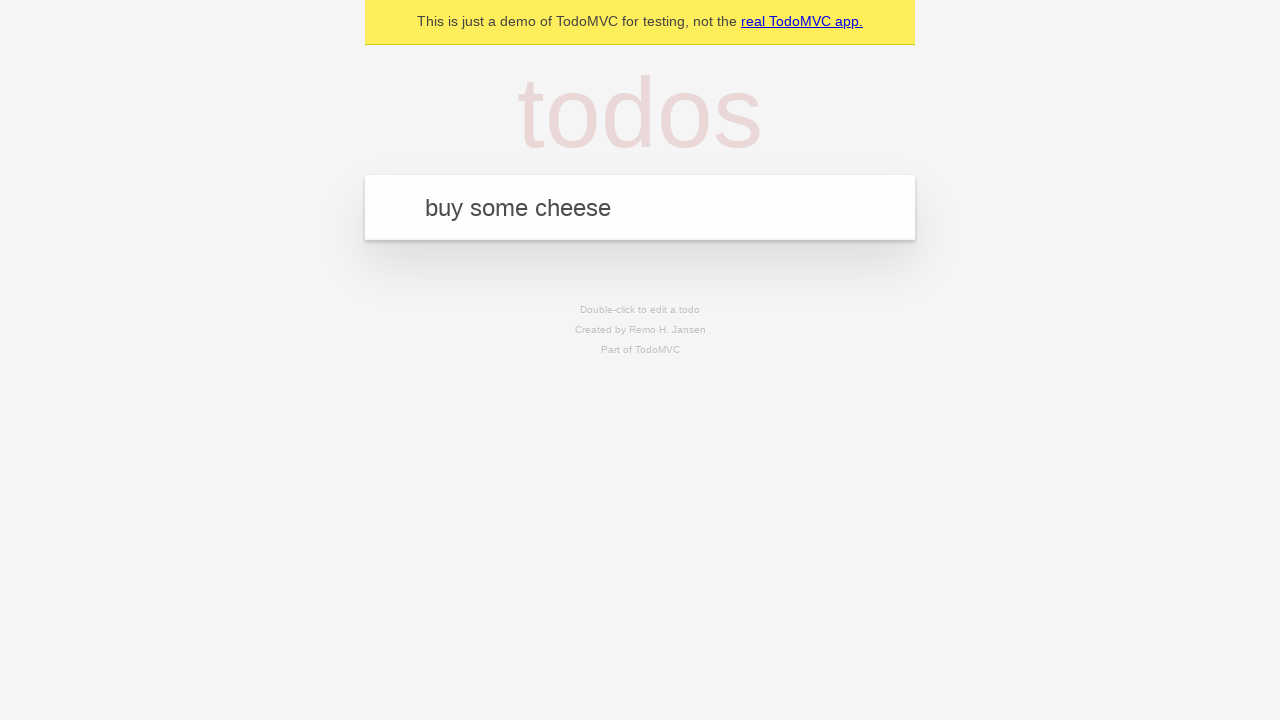

Pressed Enter to create todo item 'buy some cheese' on internal:attr=[placeholder="What needs to be done?"i]
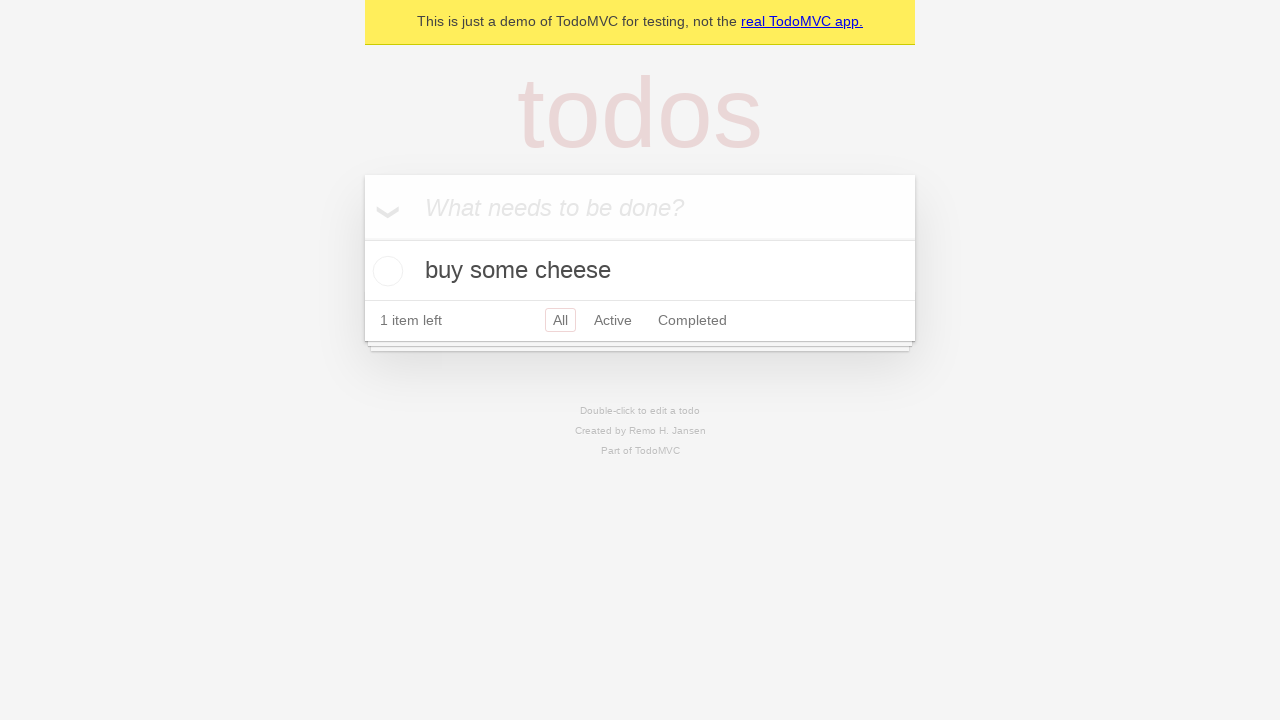

Filled todo input with 'feed the cat' on internal:attr=[placeholder="What needs to be done?"i]
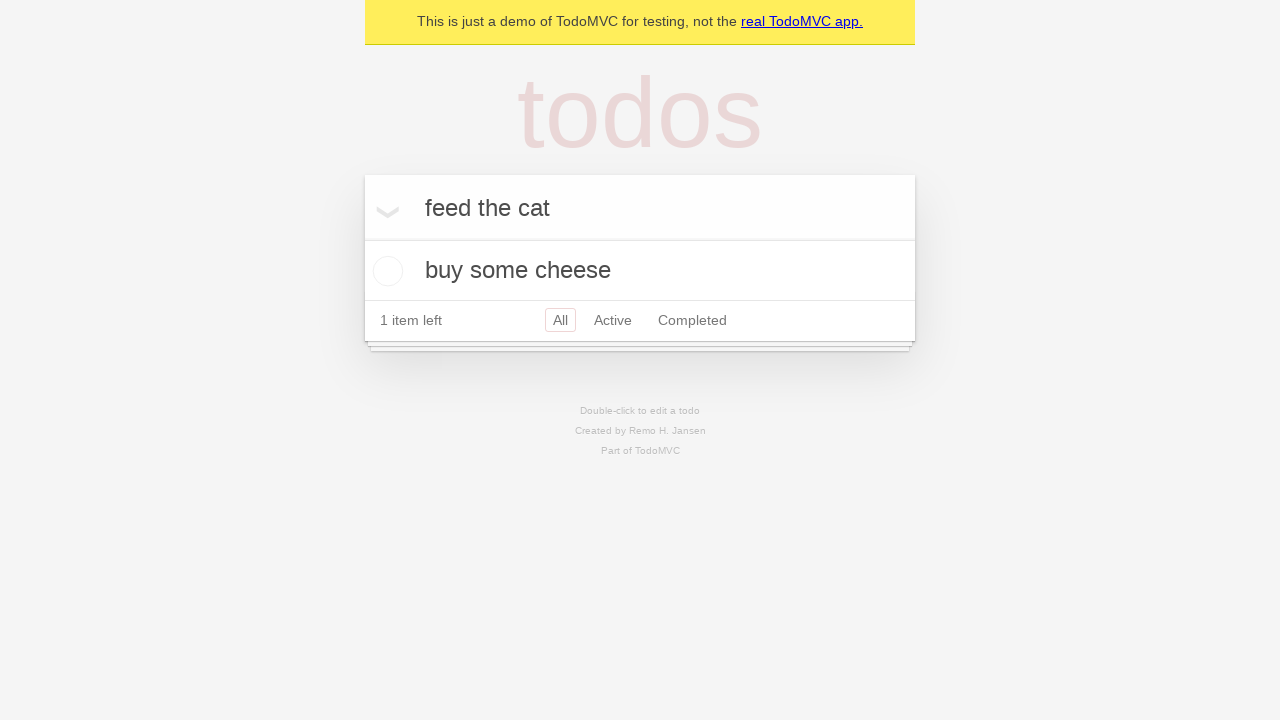

Pressed Enter to create todo item 'feed the cat' on internal:attr=[placeholder="What needs to be done?"i]
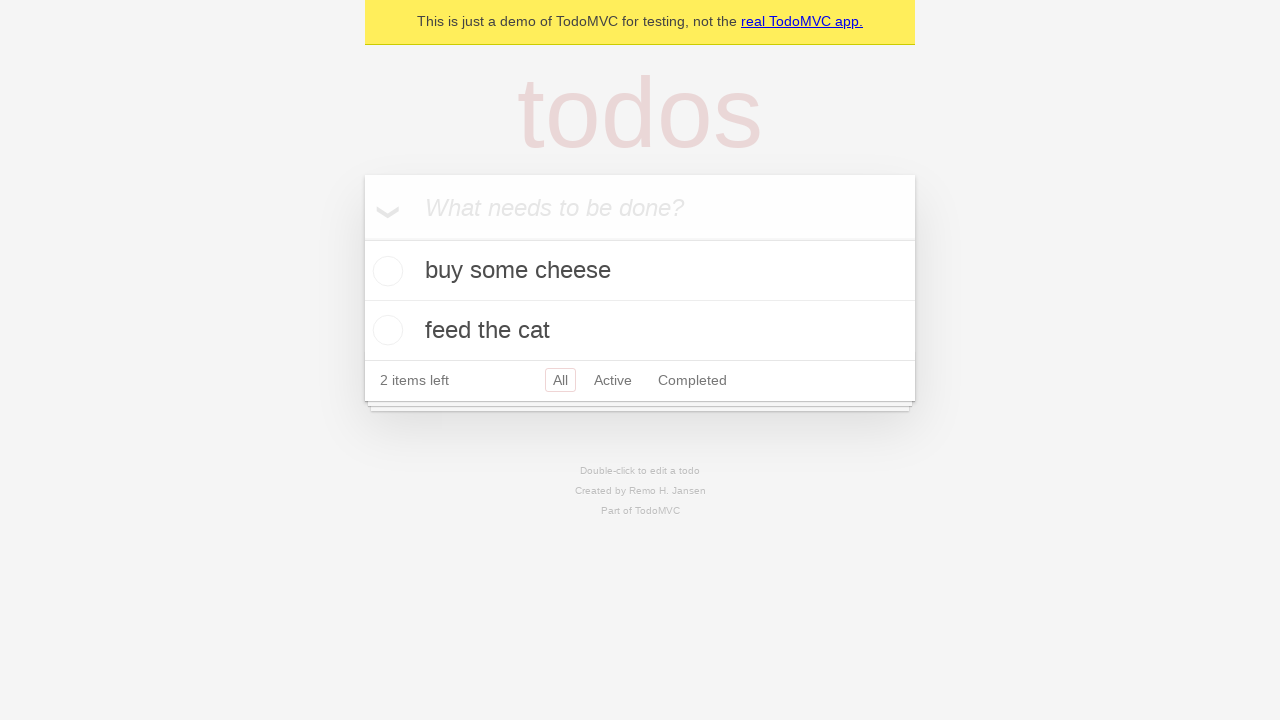

Checked checkbox for first todo item to mark as complete at (385, 271) on internal:testid=[data-testid="todo-item"s] >> nth=0 >> internal:role=checkbox
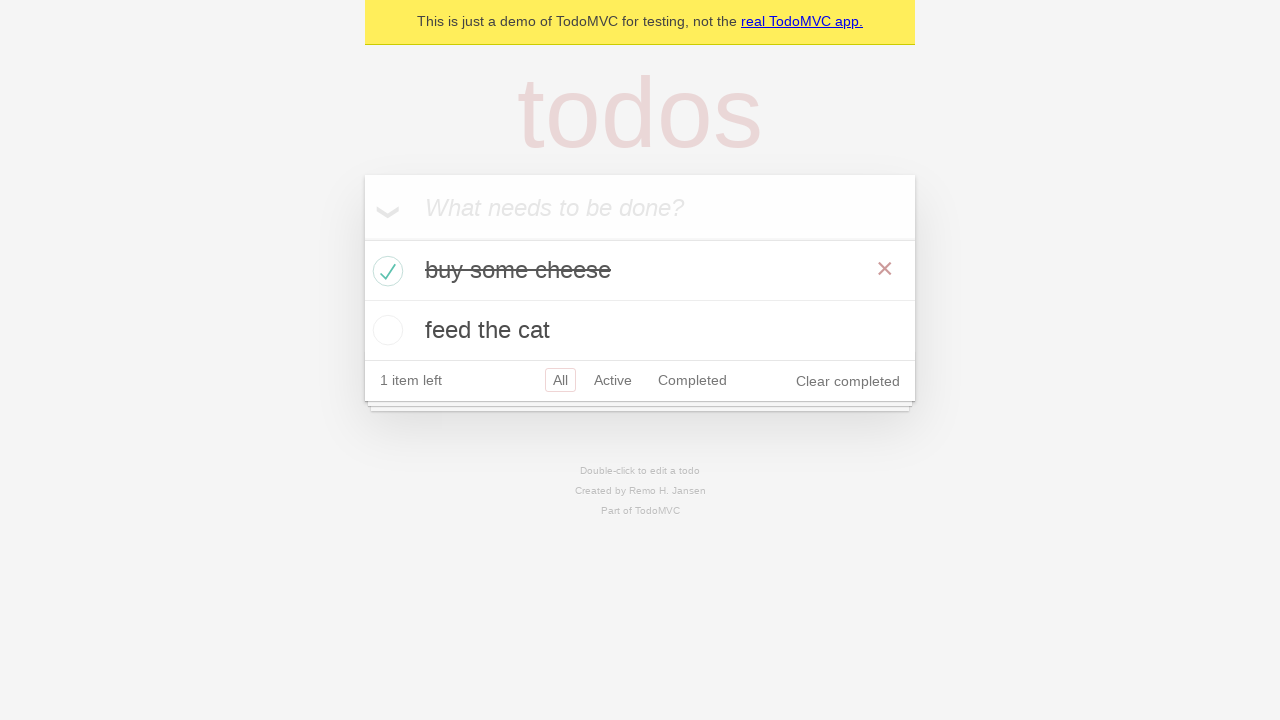

Unchecked checkbox for first todo item to mark as incomplete at (385, 271) on internal:testid=[data-testid="todo-item"s] >> nth=0 >> internal:role=checkbox
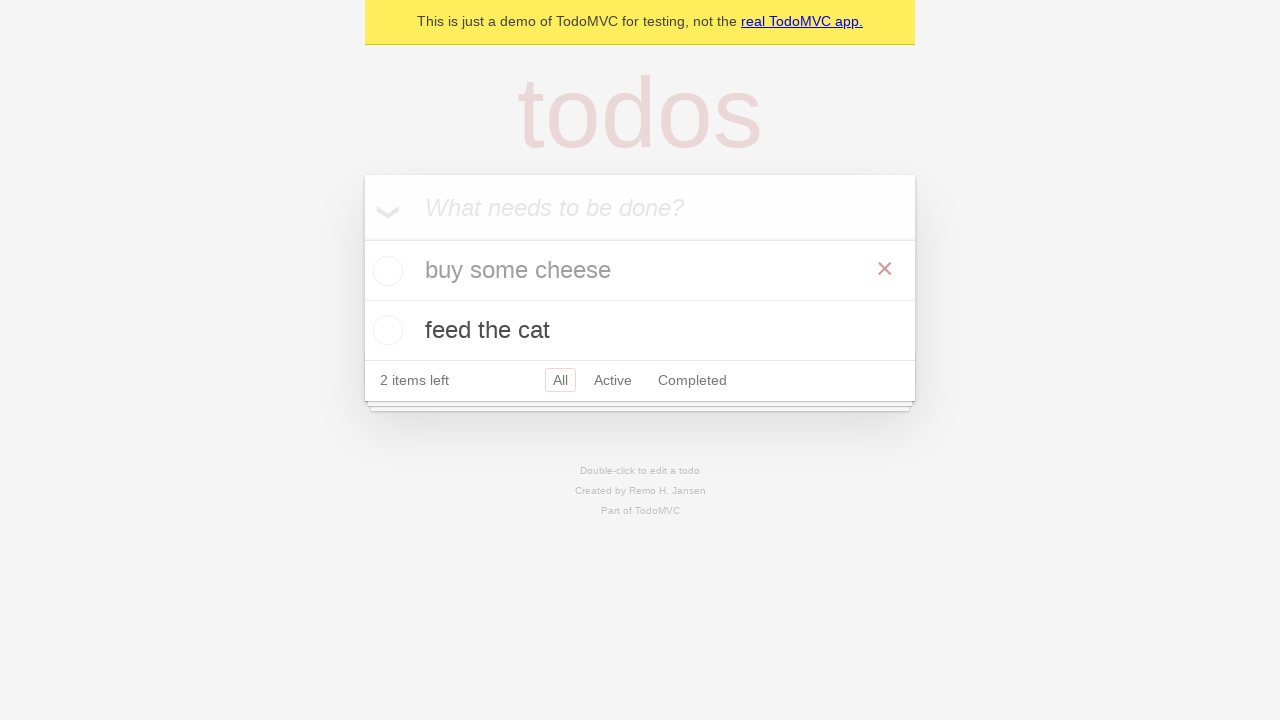

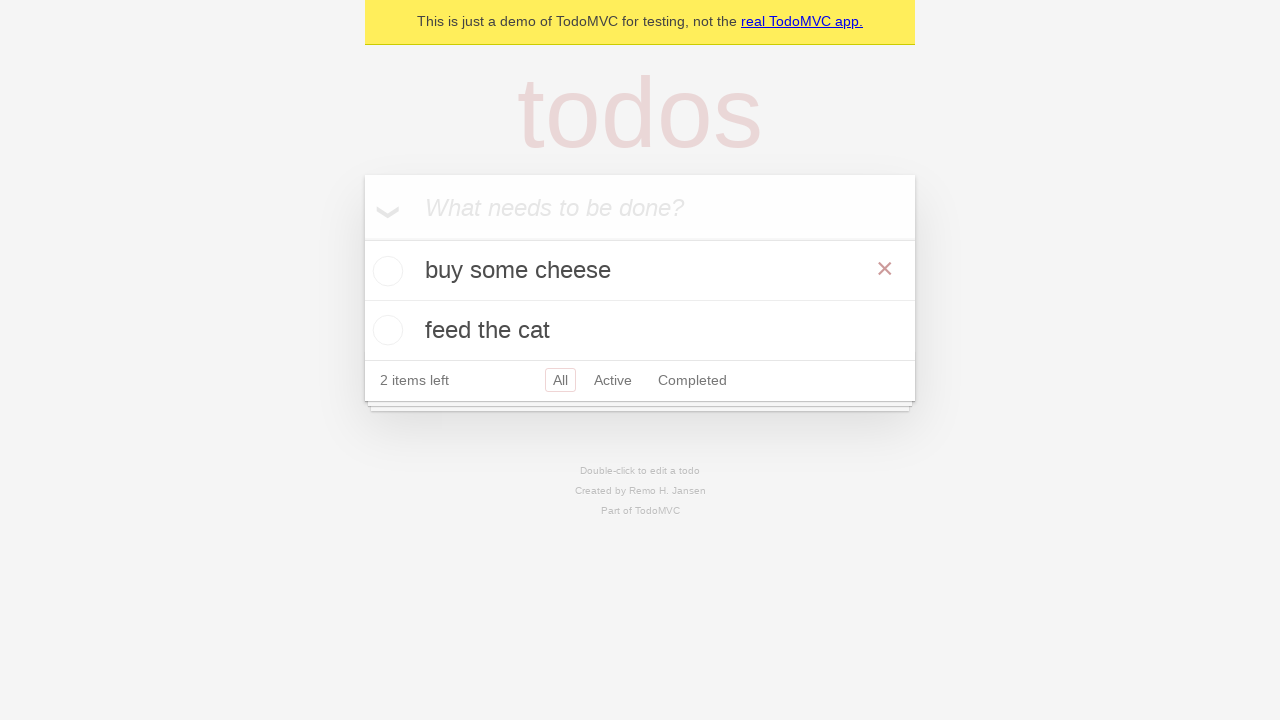